Opens the Selenium website and triggers the print dialog using keyboard shortcuts (Ctrl+P), then closes it with Escape key

Starting URL: http://www.seleniumhq.org

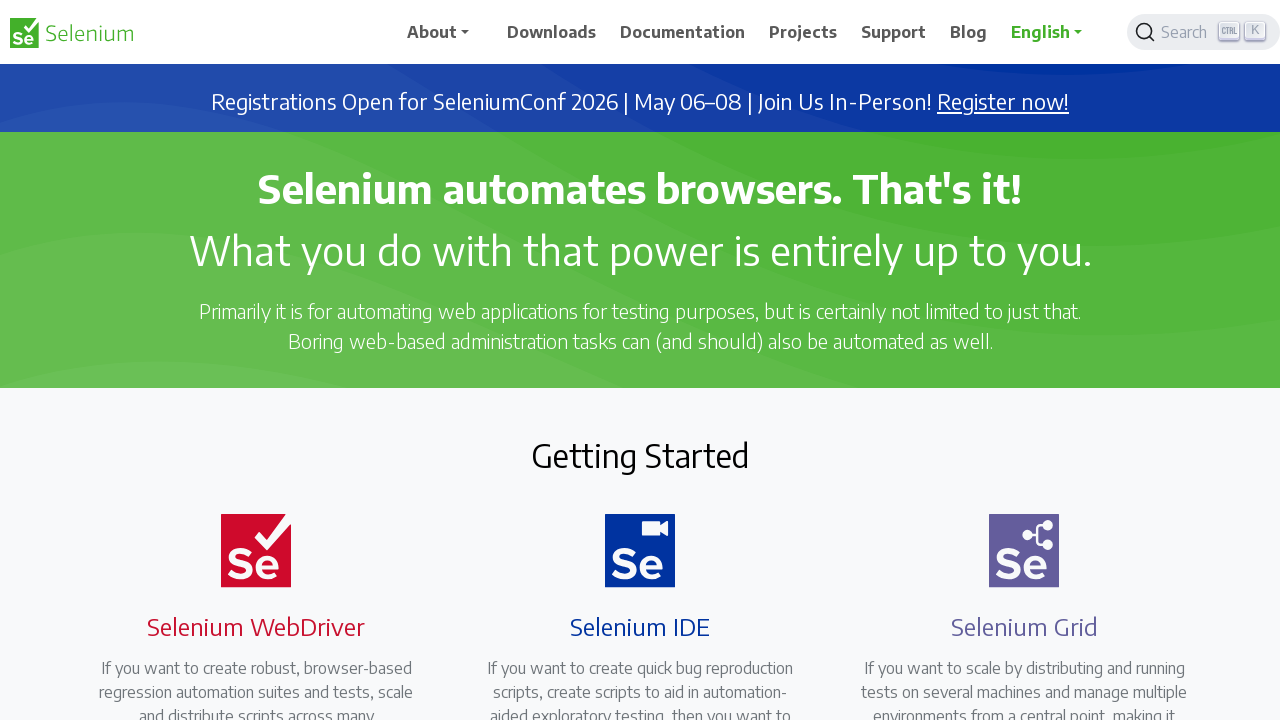

Navigated to Selenium website
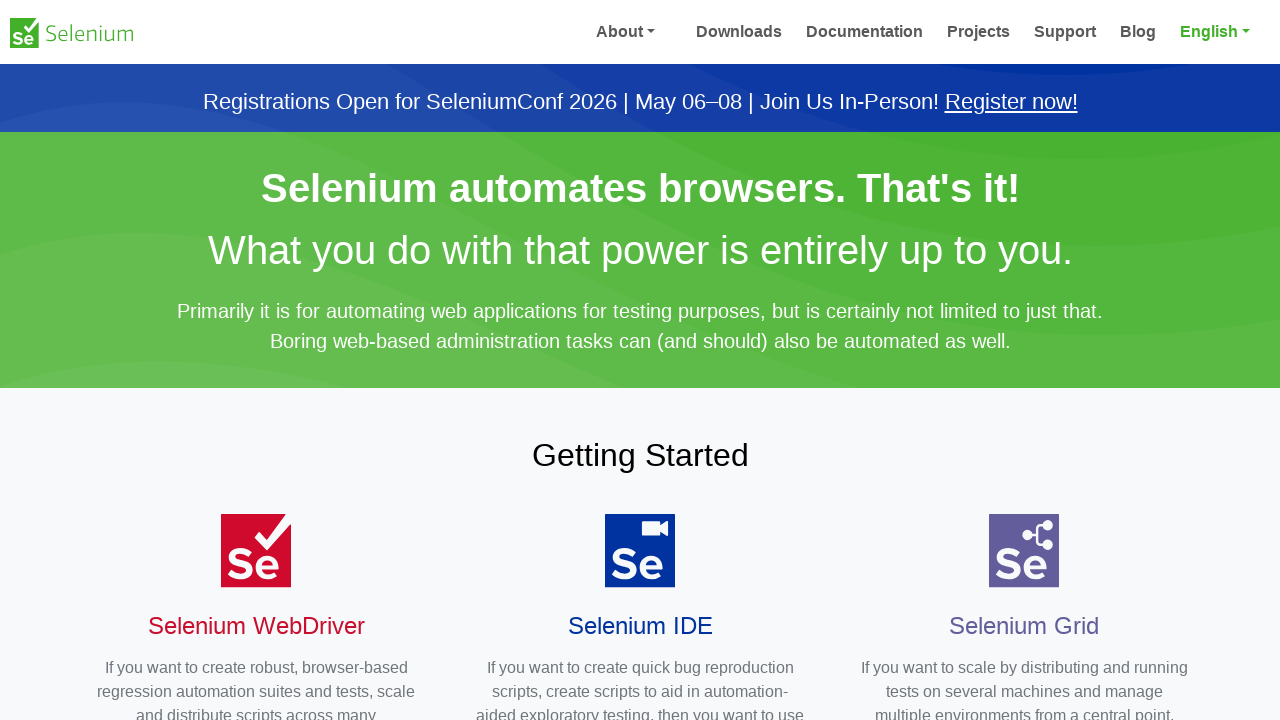

Pressed Ctrl+P to trigger print dialog
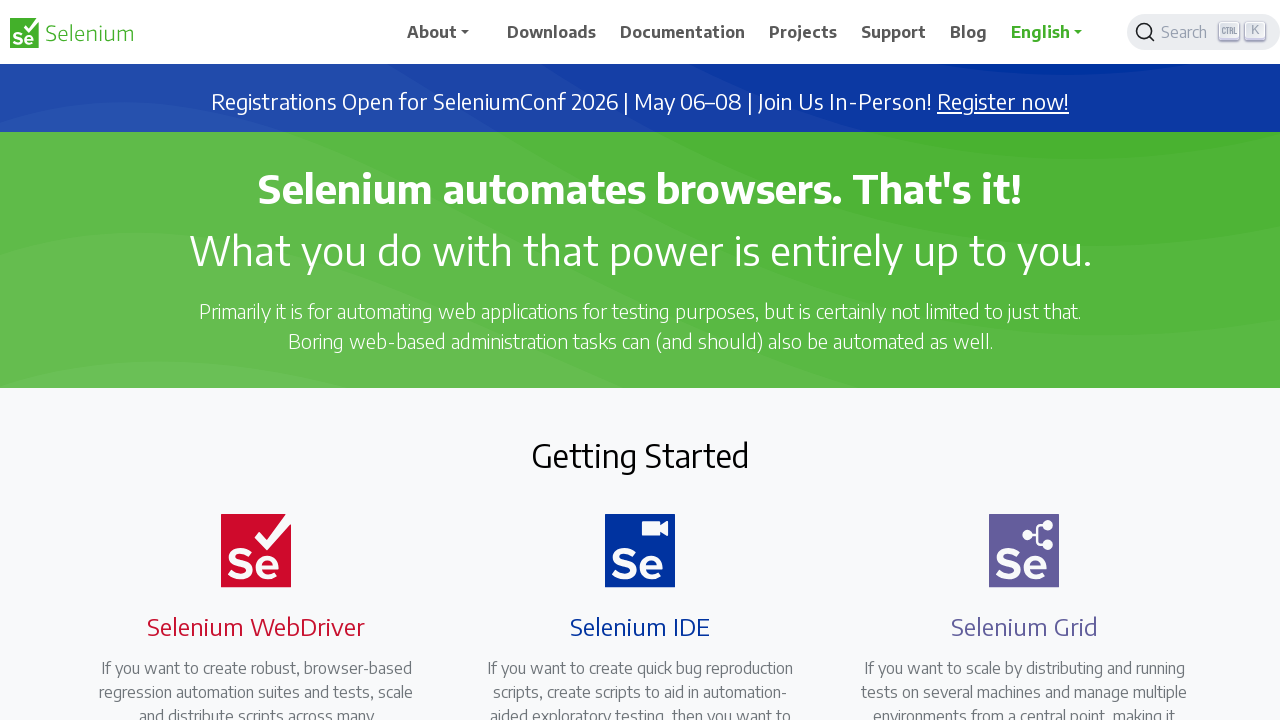

Waited for print dialog to appear
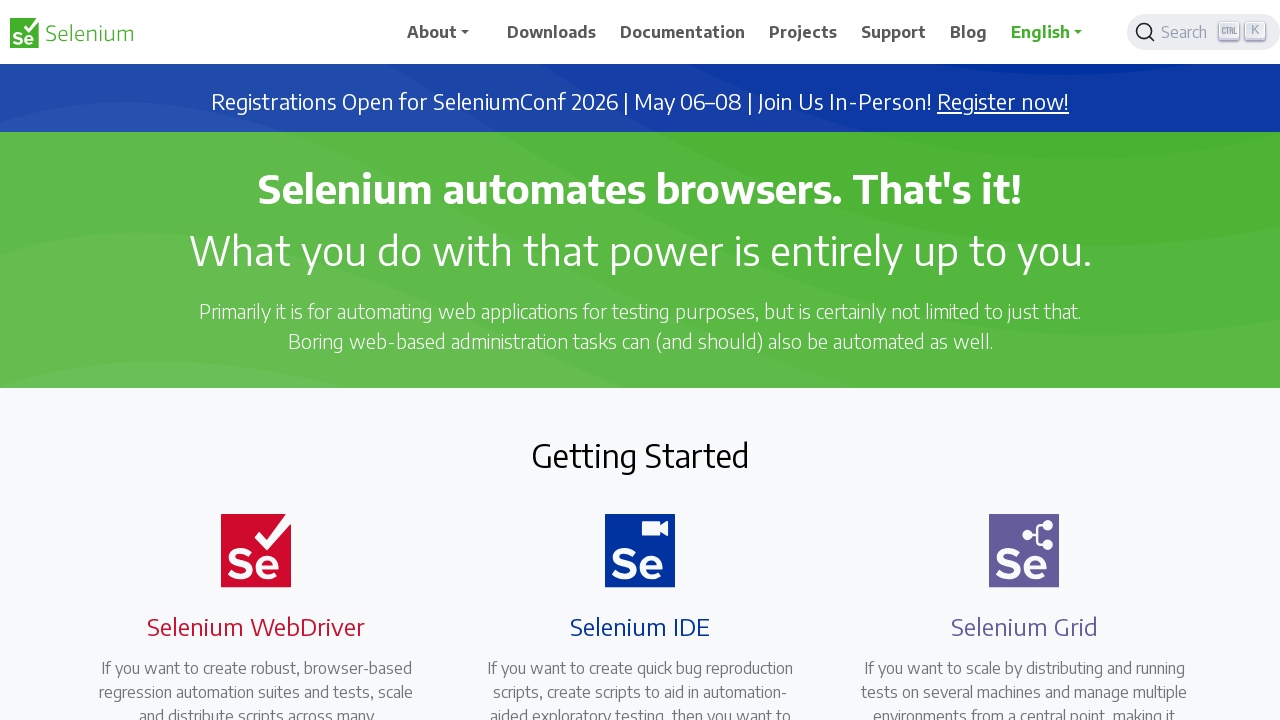

Pressed Escape to close print dialog
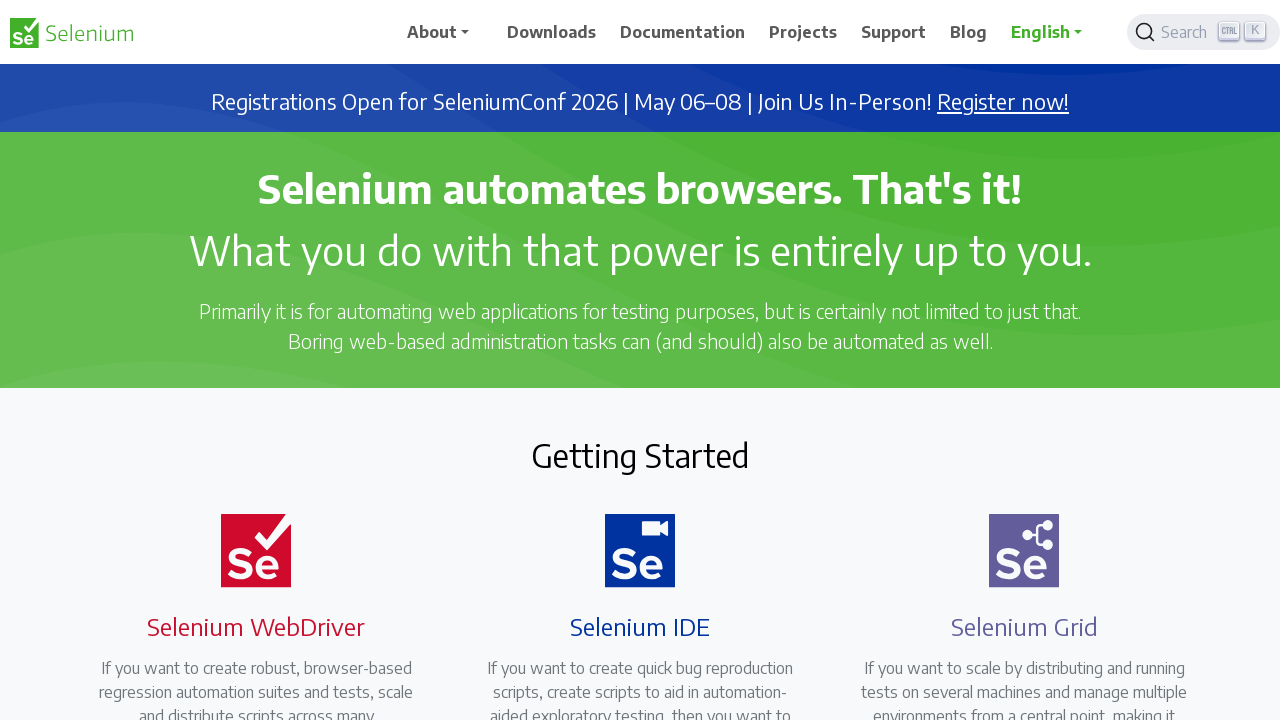

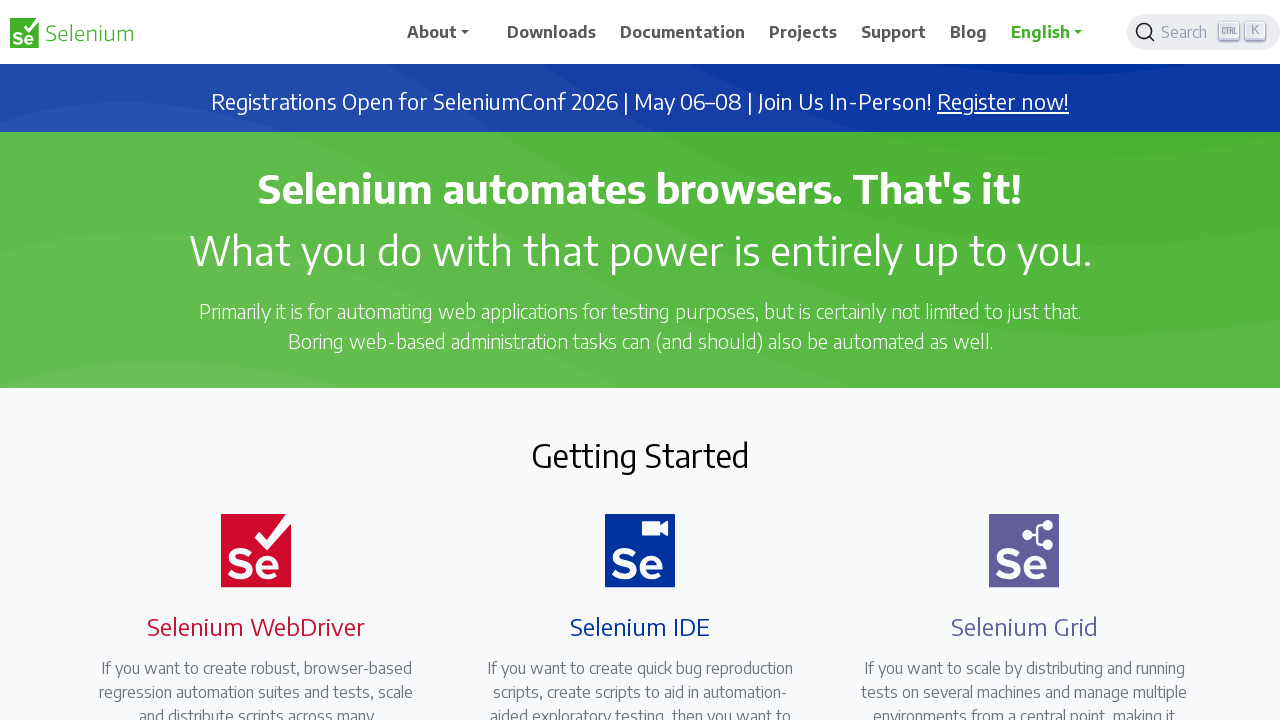